Tests navigation from signup page to sign in page by clicking the Sign In link

Starting URL: https://github.com/signup?source=login

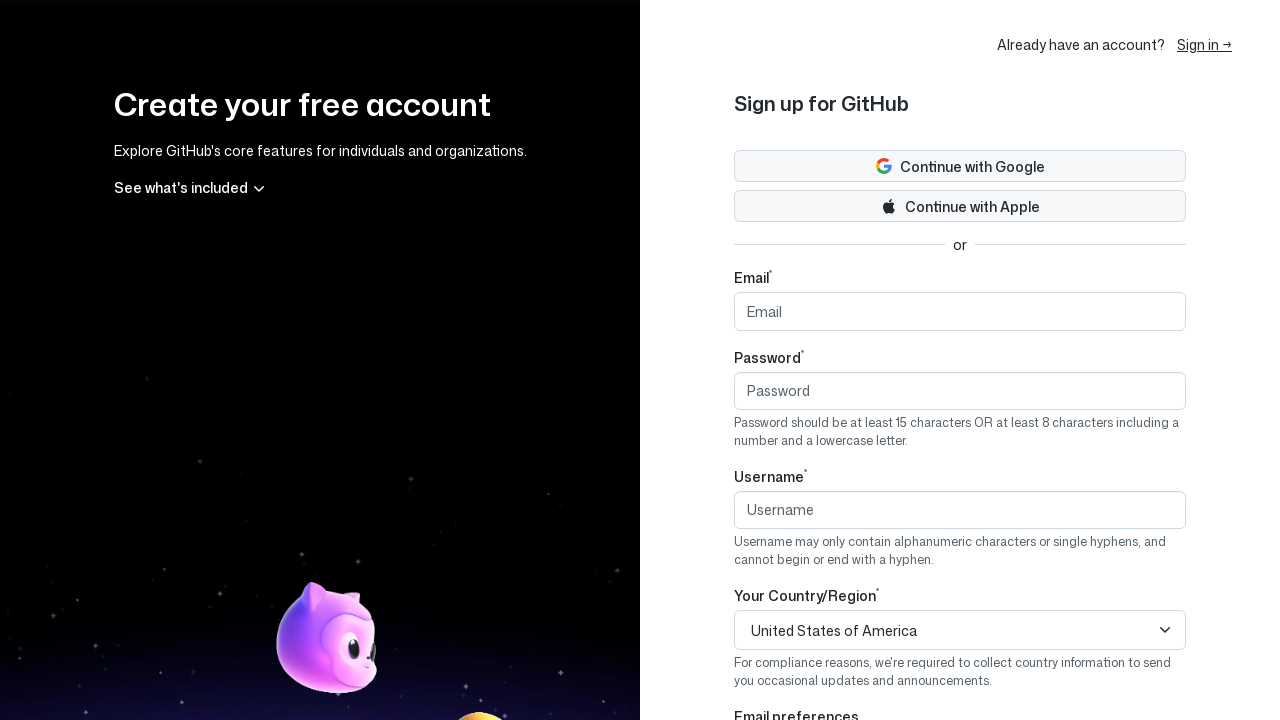

Clicked Sign In link on signup page at (1204, 44) on a:has-text('Sign in')
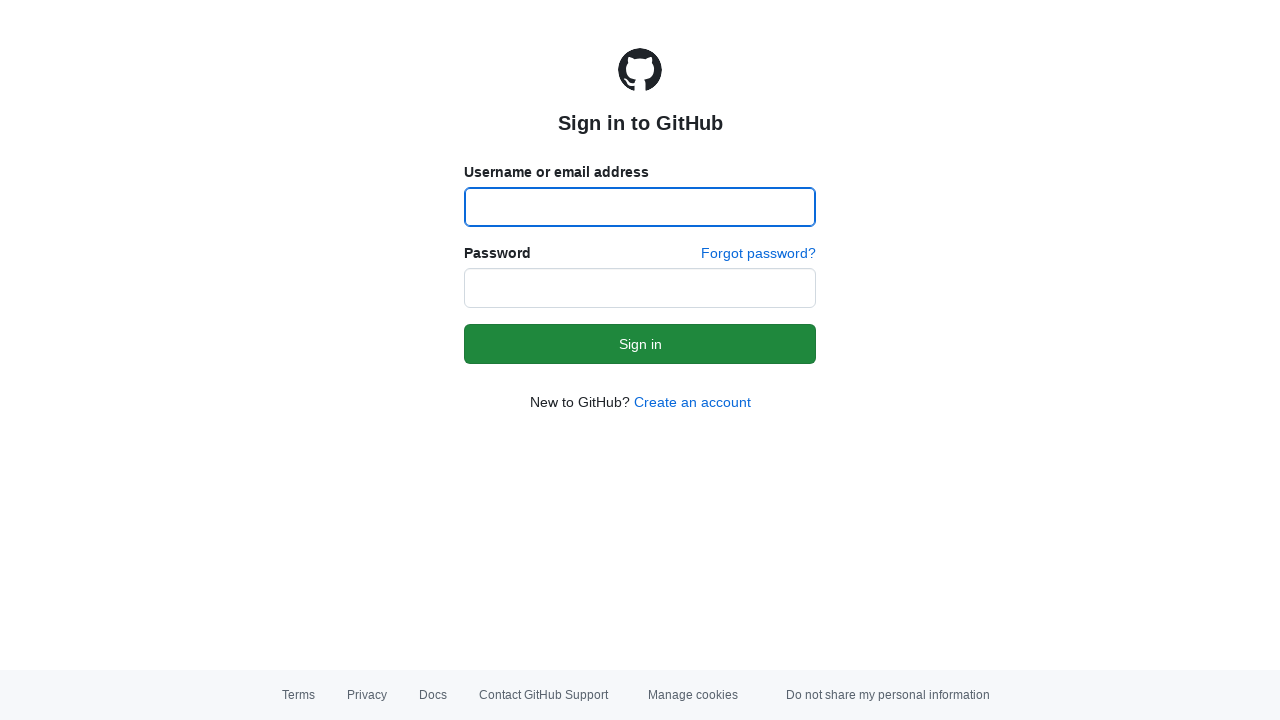

Sign in page header loaded and verified
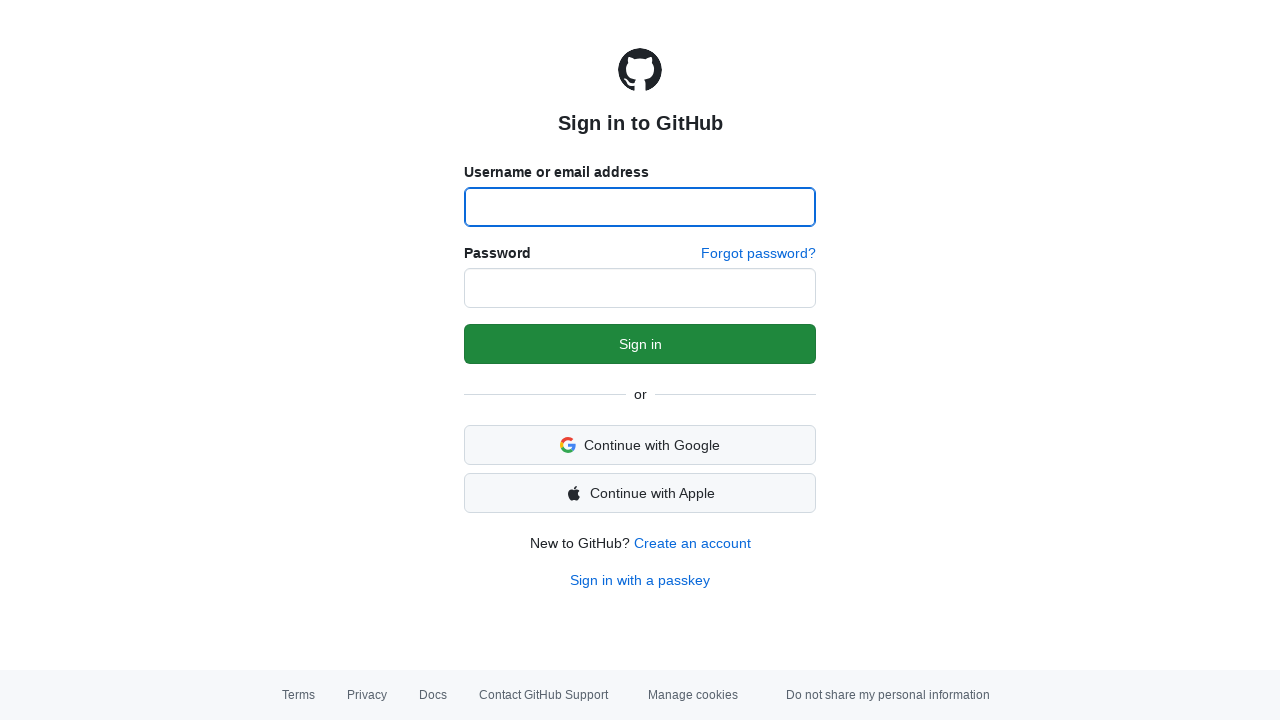

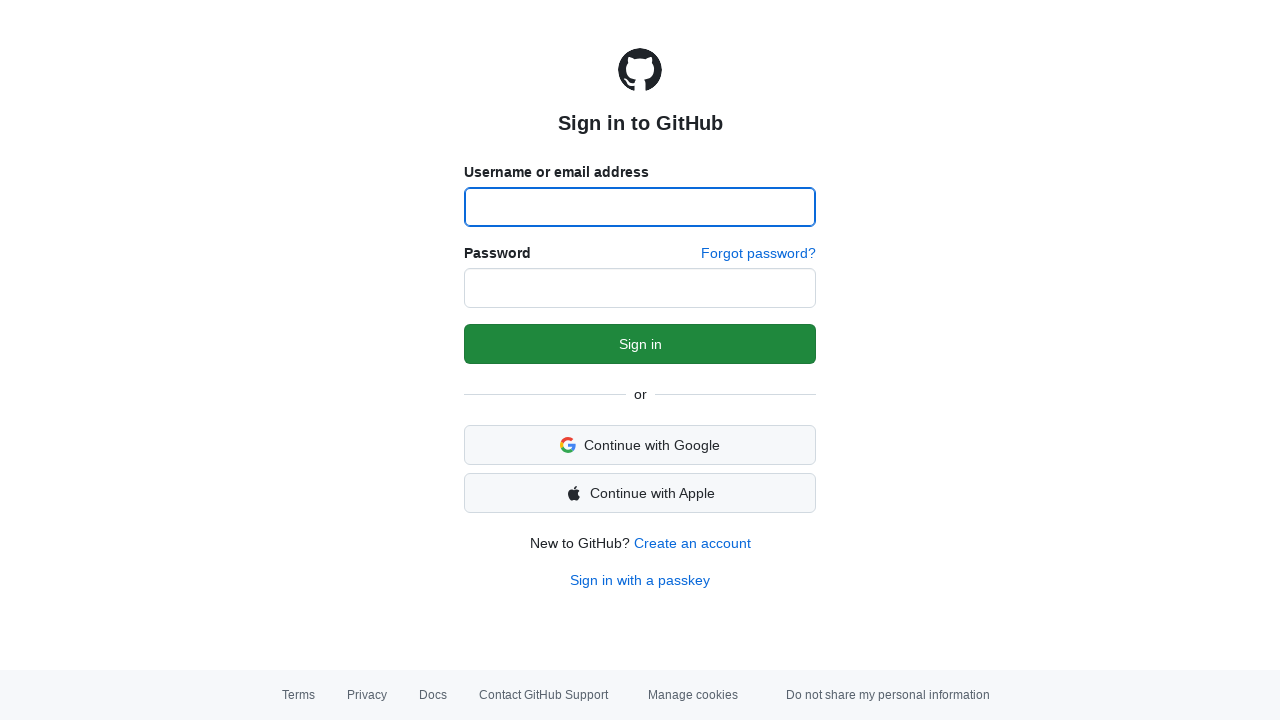